Tests the search functionality on Bet9ja sports betting website by entering a team name in the search field and submitting the search form.

Starting URL: https://web.bet9ja.com/Sport/Default.aspx

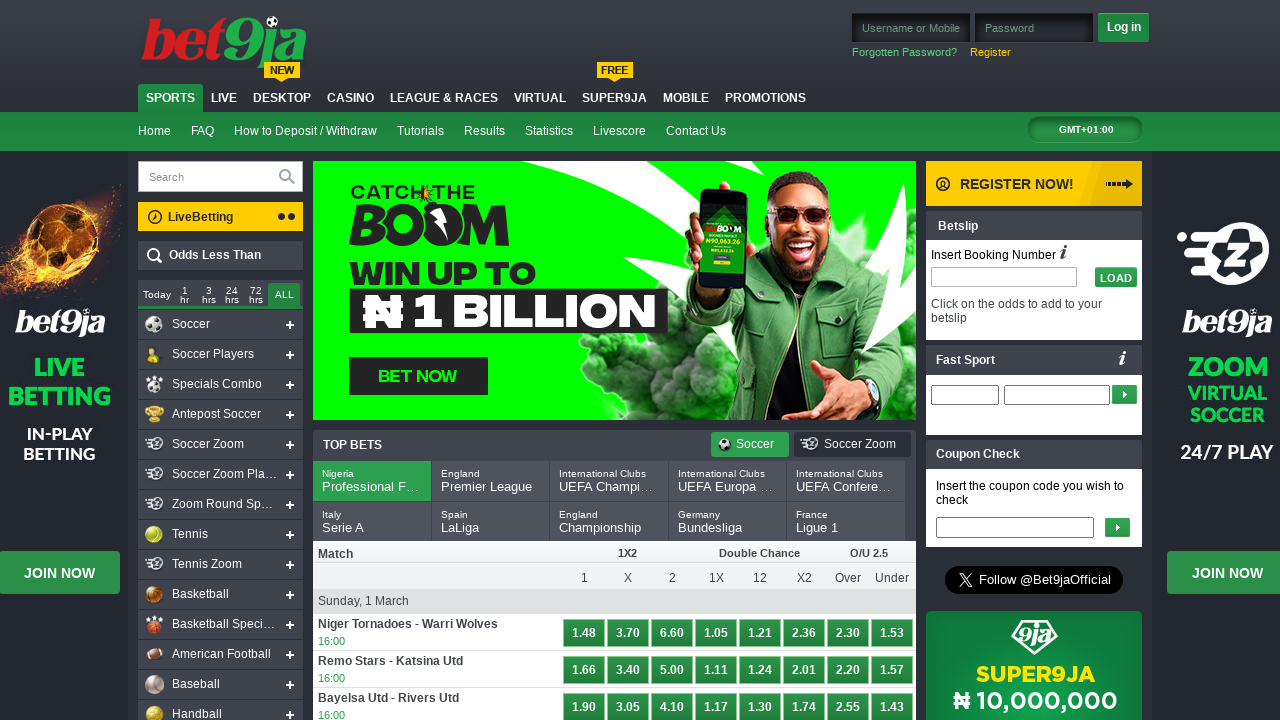

Filled search field with team name 'Manchester United' on #h_w_PC_oddsSearch_txtSearch
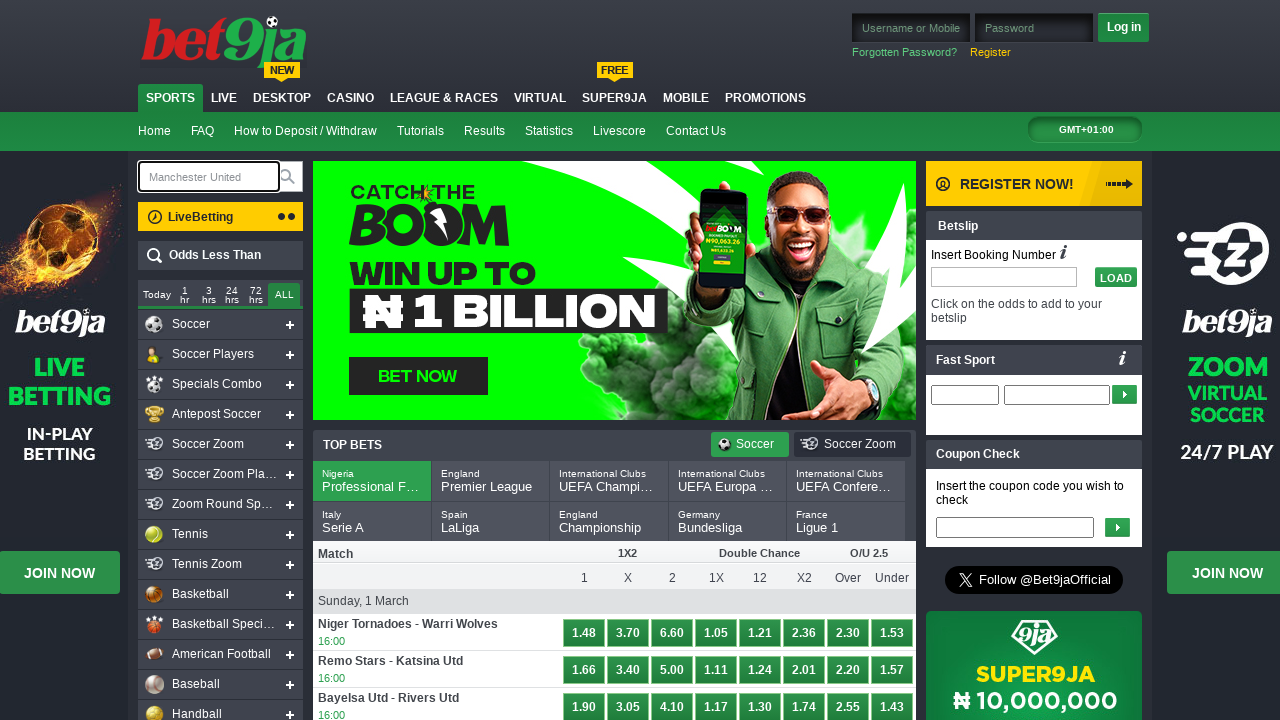

Clicked search button to submit team search at (290, 176) on #h_w_PC_oddsSearch_btnCerca
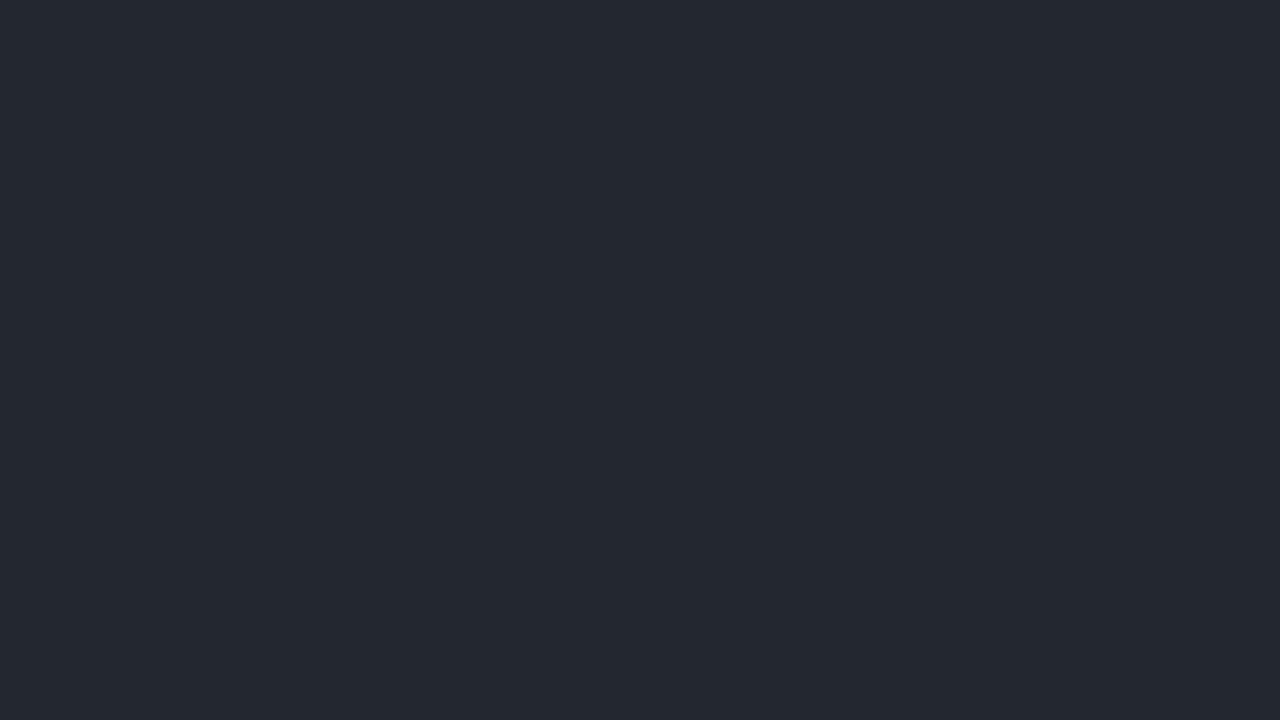

Search results table loaded successfully
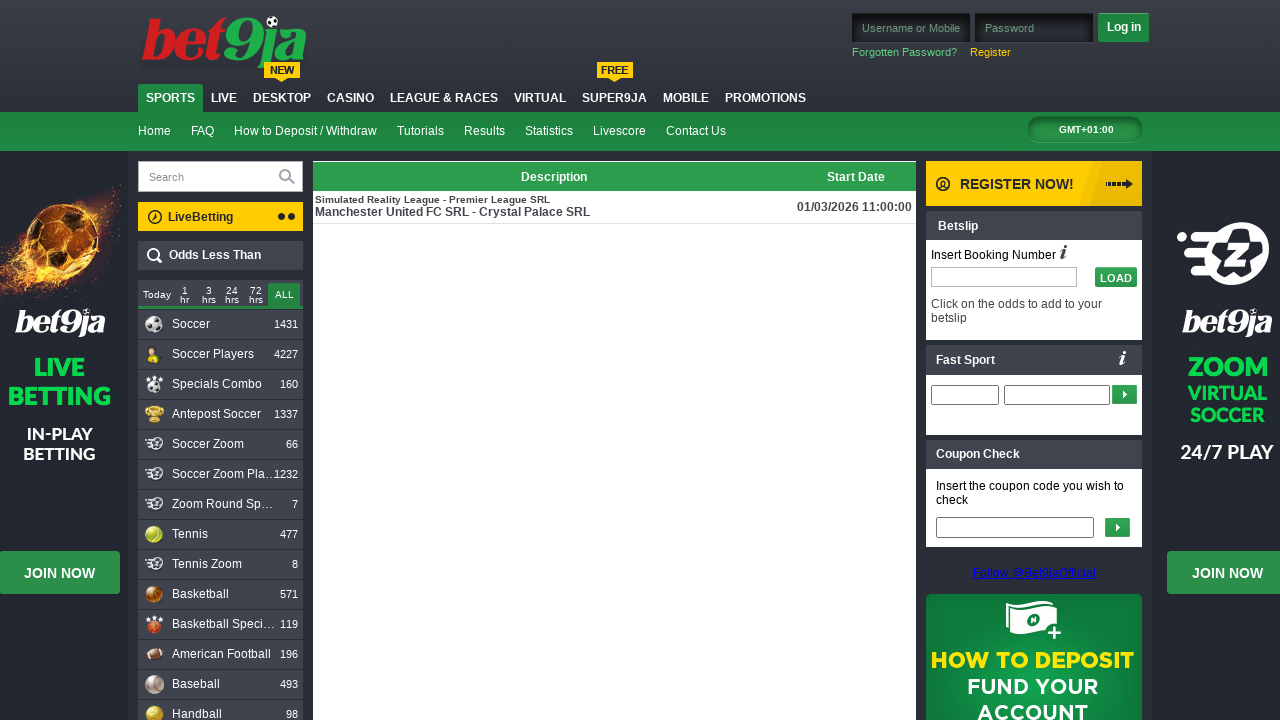

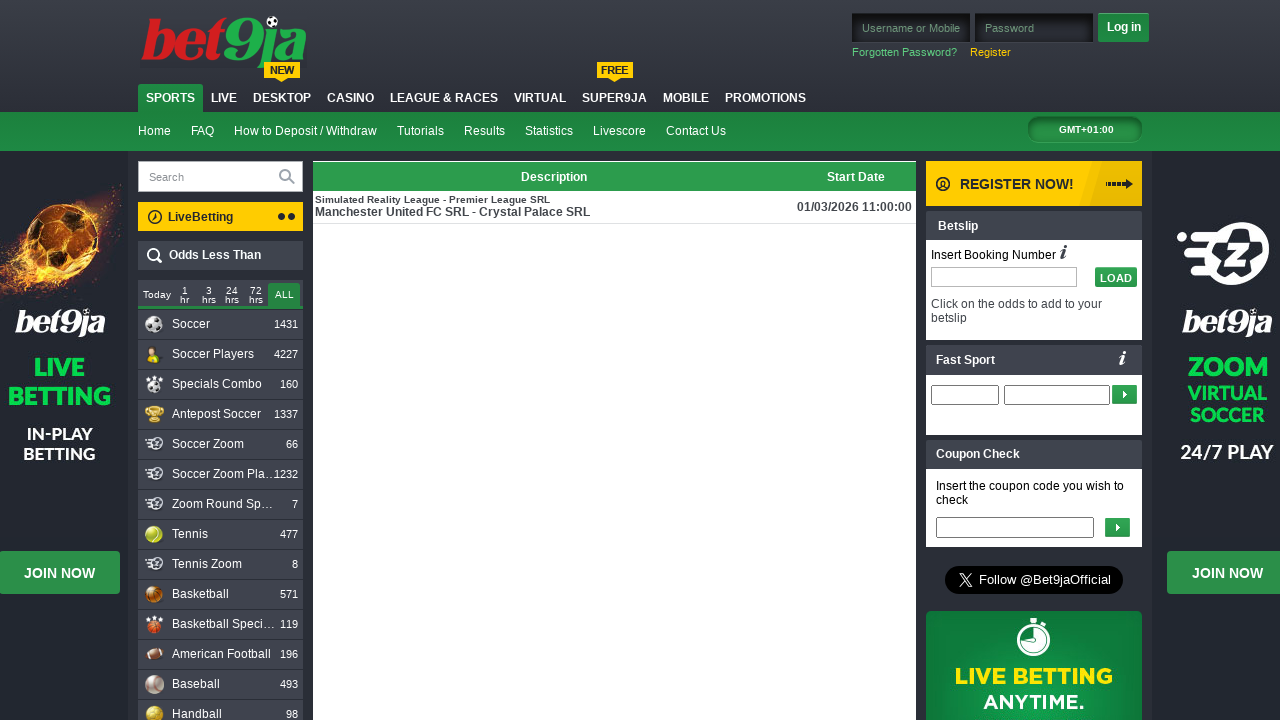